Tests scrolling to a specific element on the Selenium downloads page and clicking the "Ecosystem page" link using JavaScript scroll functionality.

Starting URL: https://www.selenium.dev/downloads/

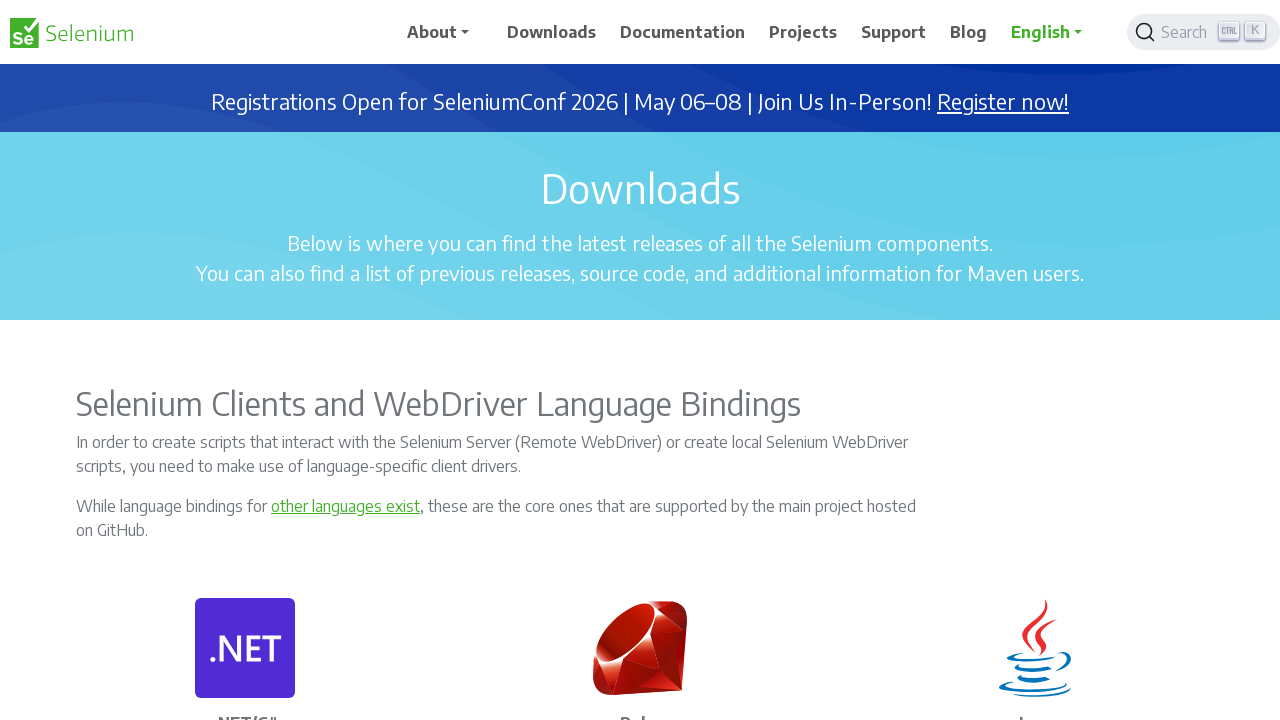

Located the 'Ecosystem page' link element
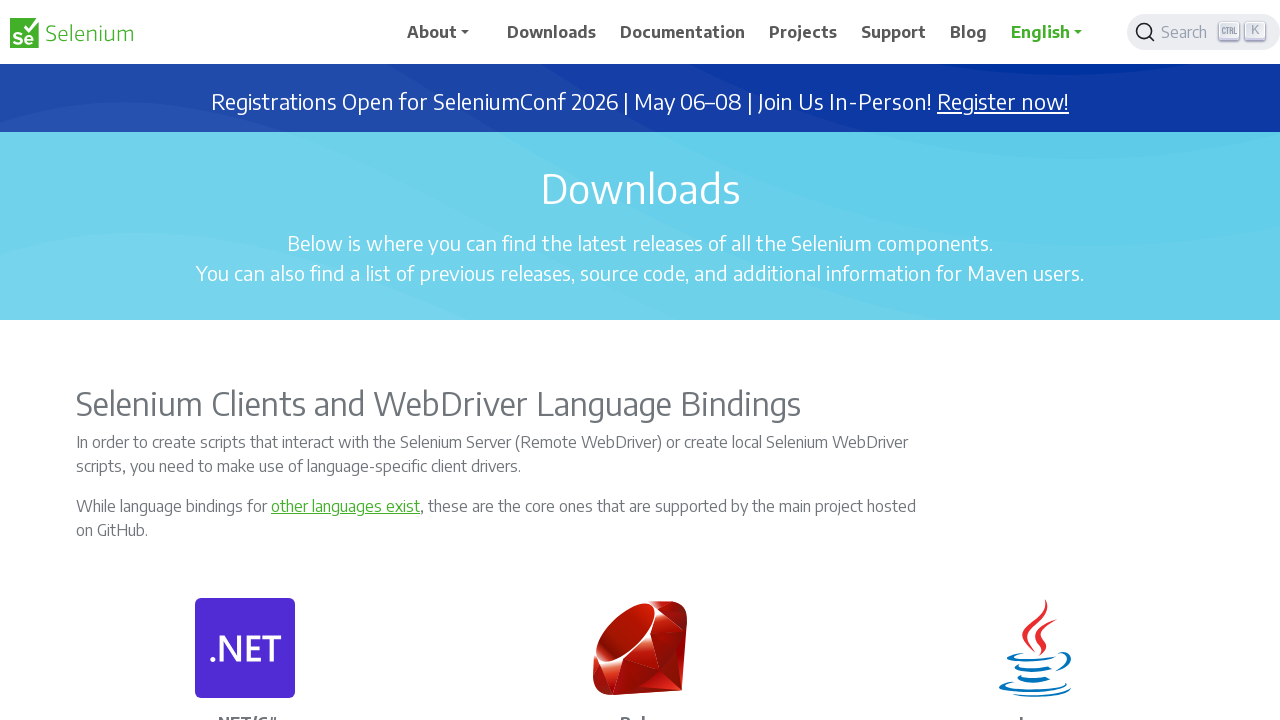

Scrolled the 'Ecosystem page' link into view
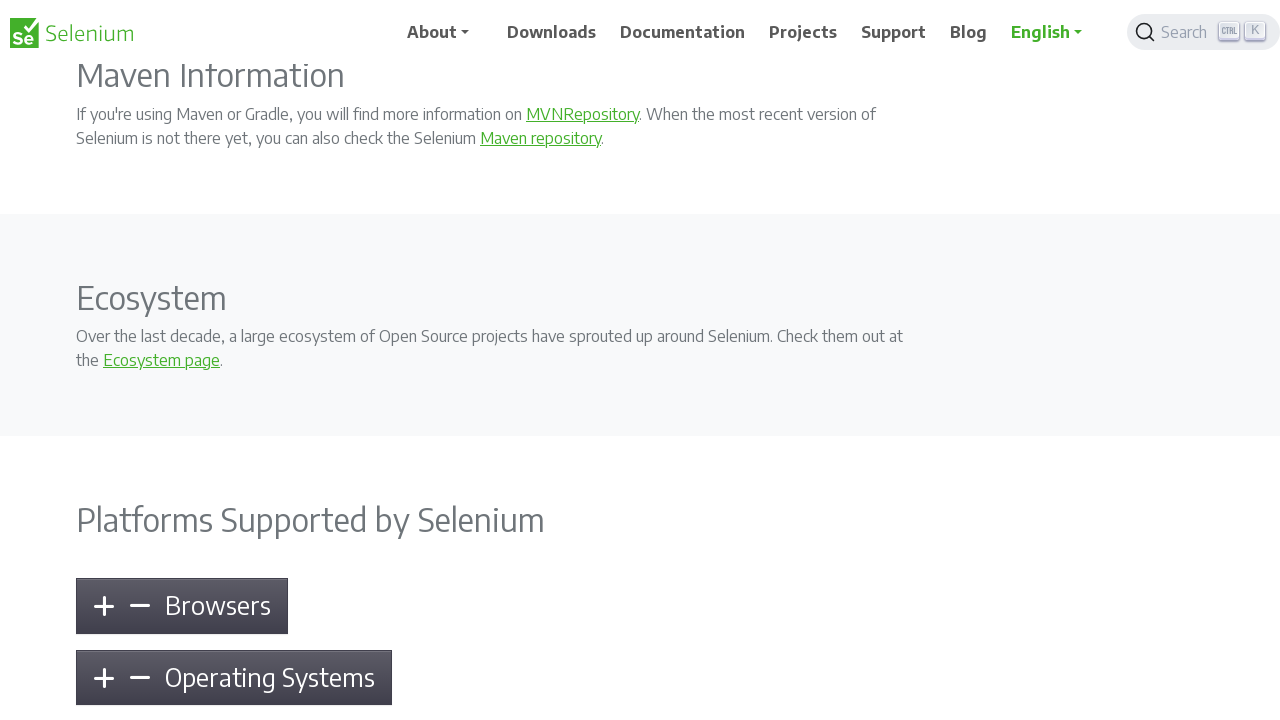

Clicked the 'Ecosystem page' link at (162, 360) on a:has-text('Ecosystem page')
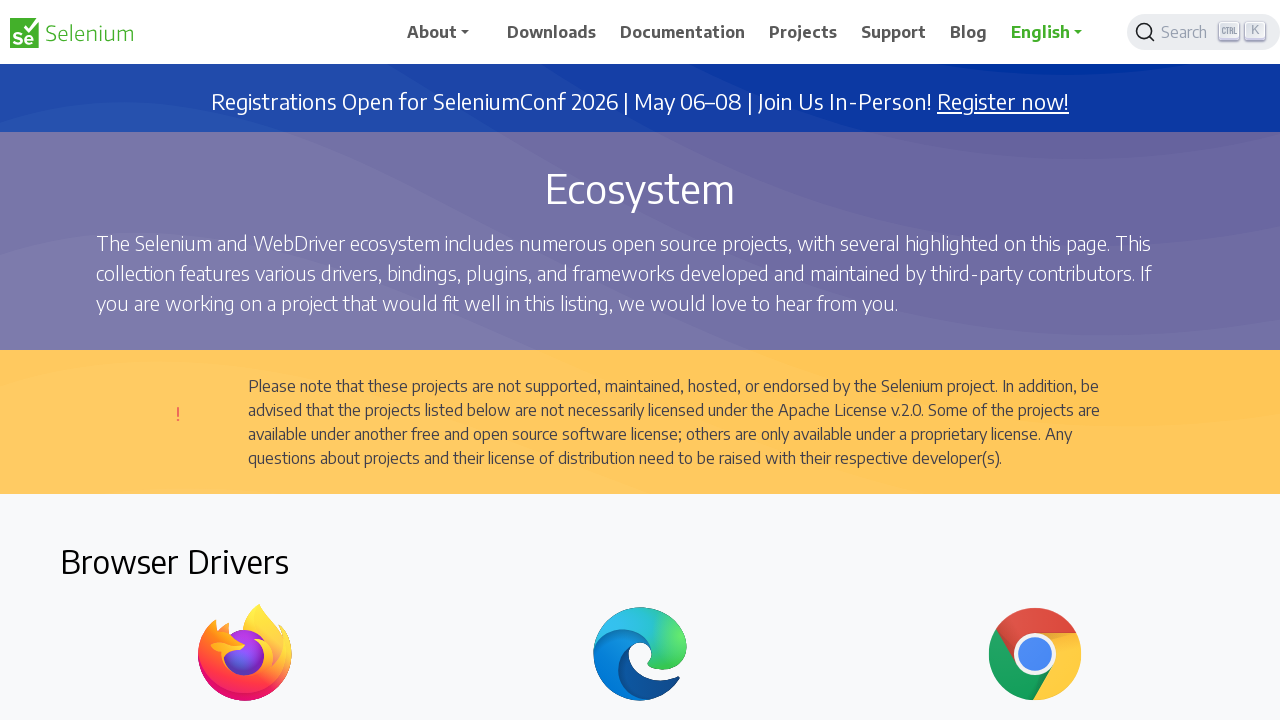

Page navigation completed and load state reached
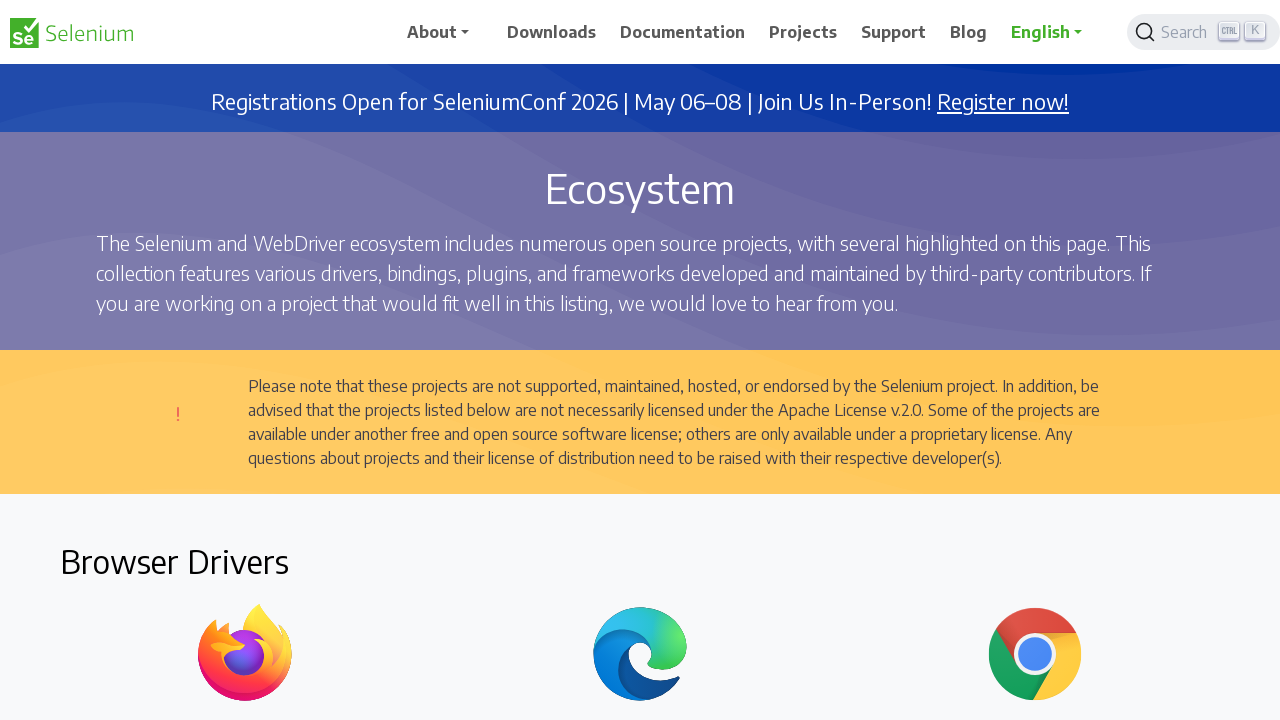

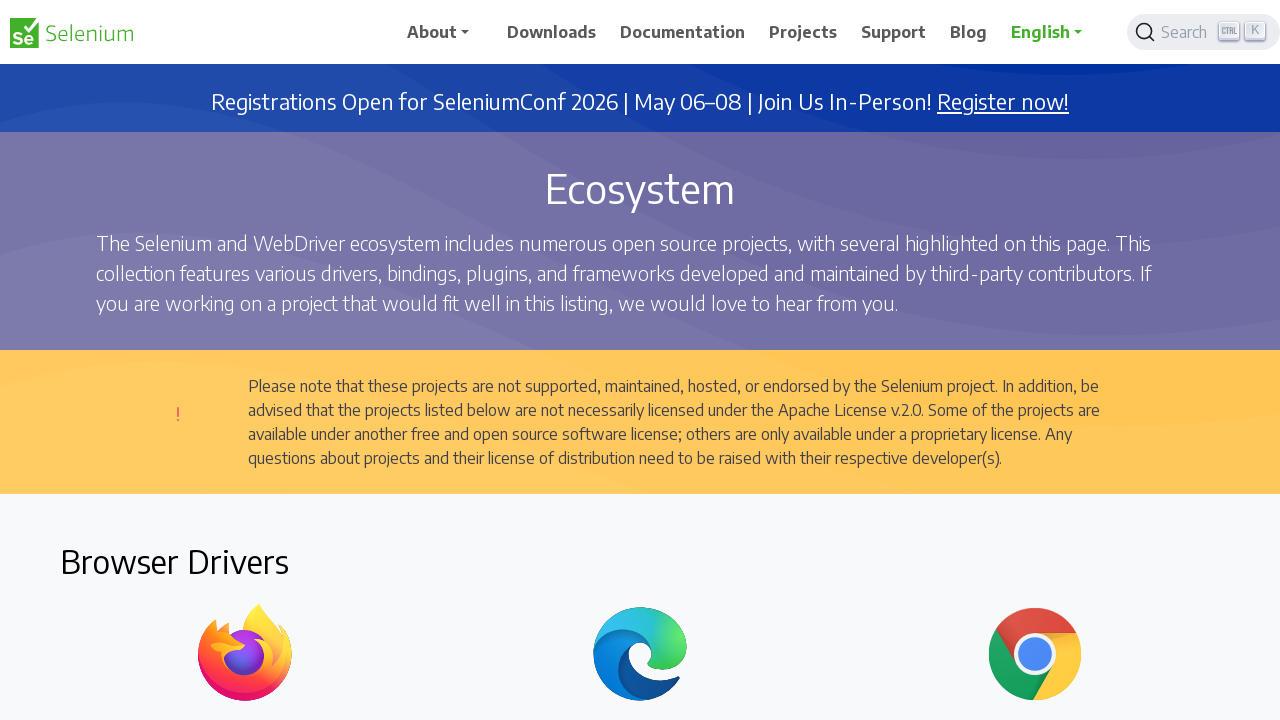